Navigates to a checkboxes demo page and locates a checkbox element

Starting URL: https://practice.expandtesting.com/checkboxes

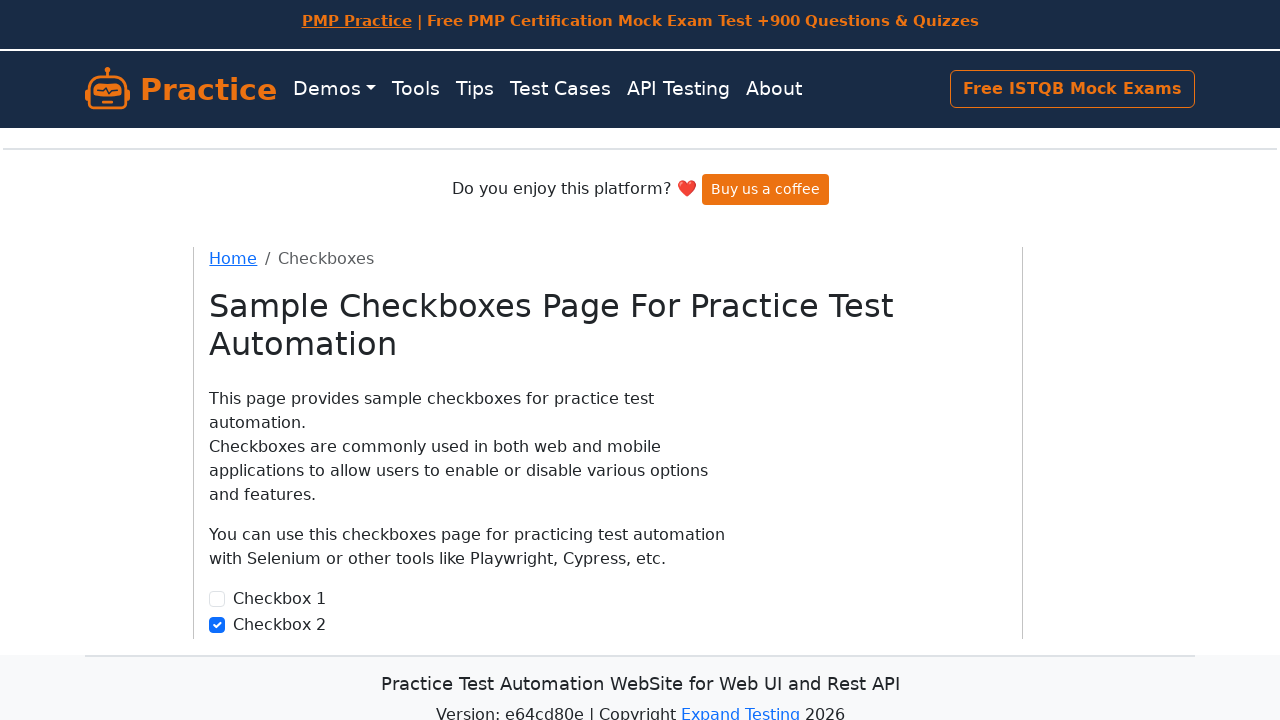

Waited for checkbox1 label to load on the checkboxes demo page
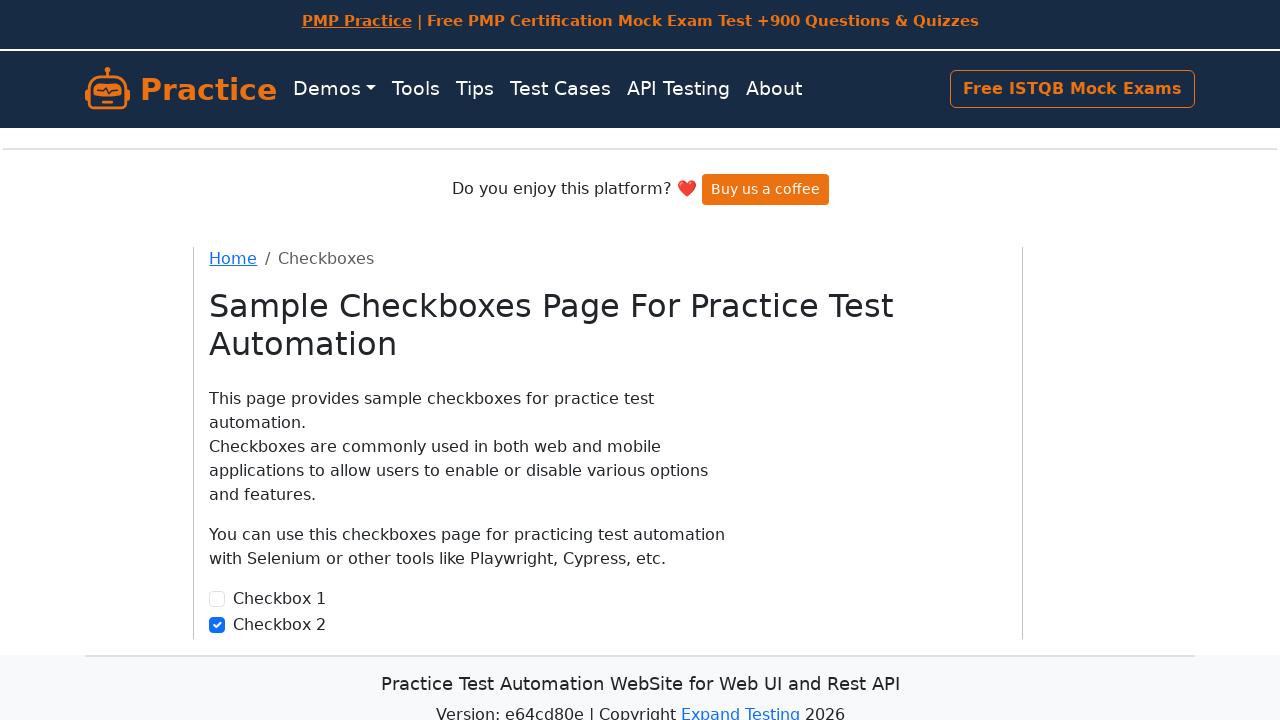

Clicked the first checkbox element at (280, 599) on label[for="checkbox1"]
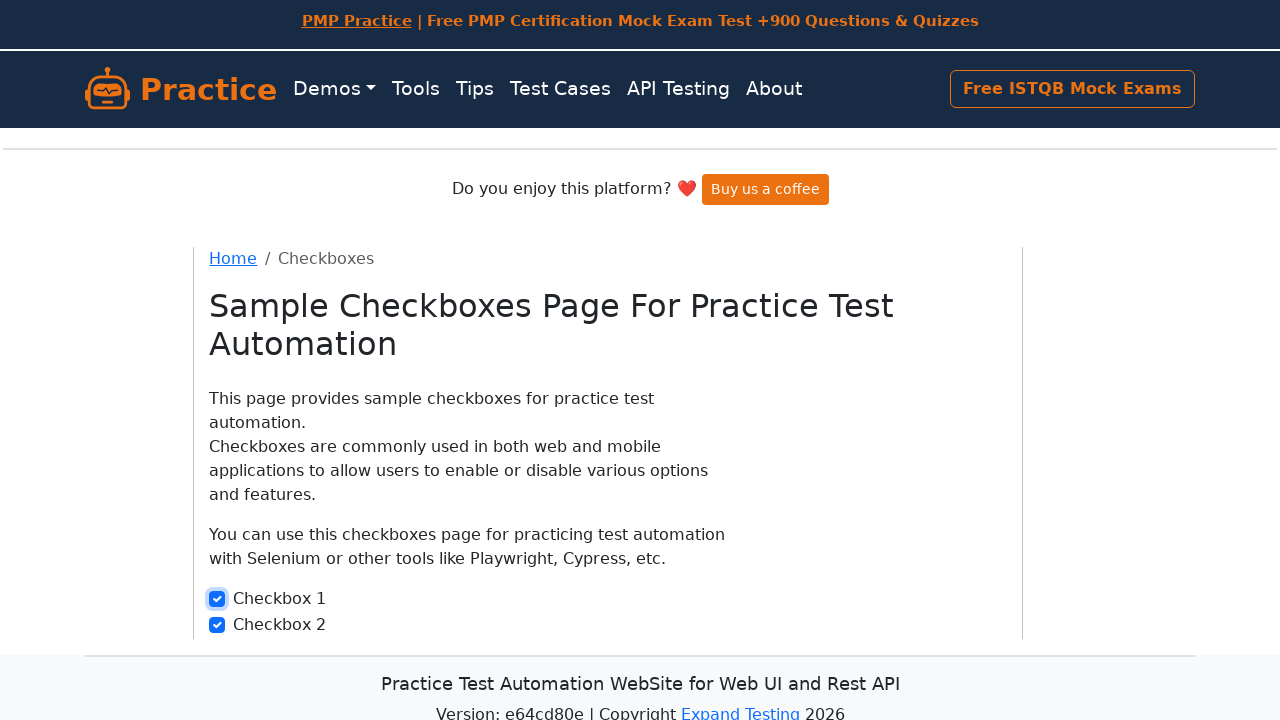

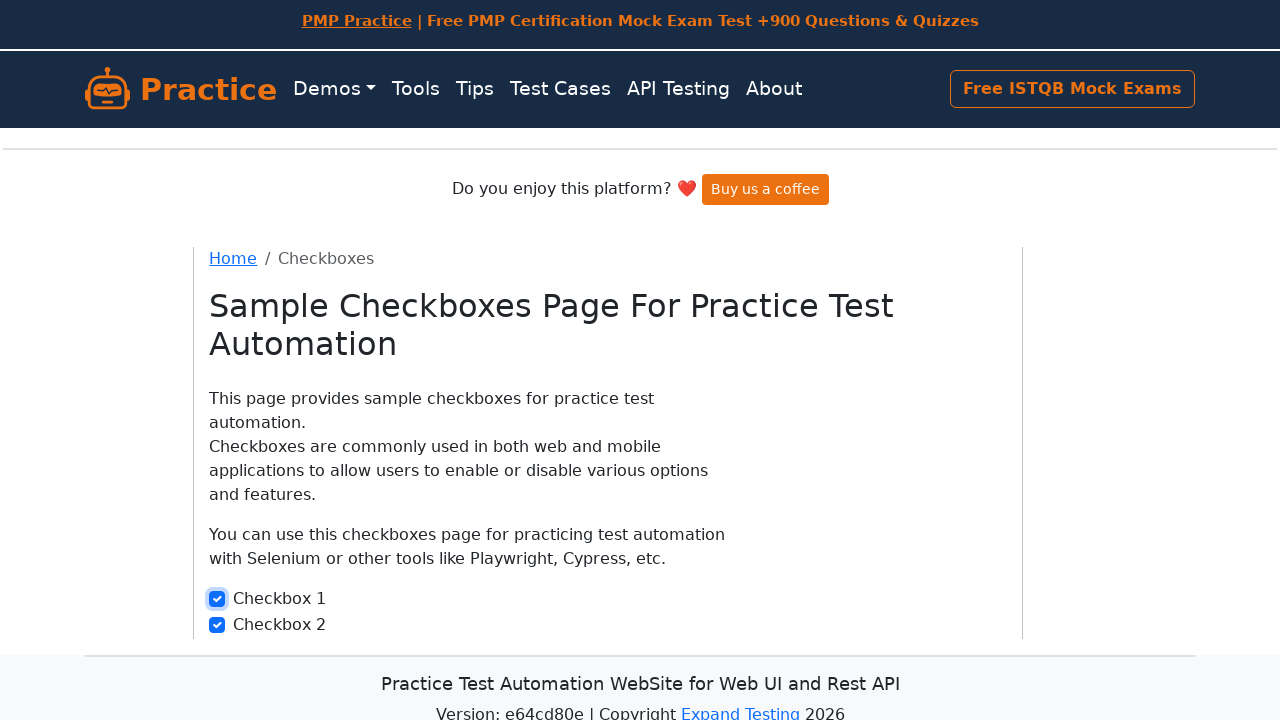